Tests key press functionality by pressing the ENTER key and verifying the result text displays the correct key pressed

Starting URL: https://the-internet.herokuapp.com/key_presses

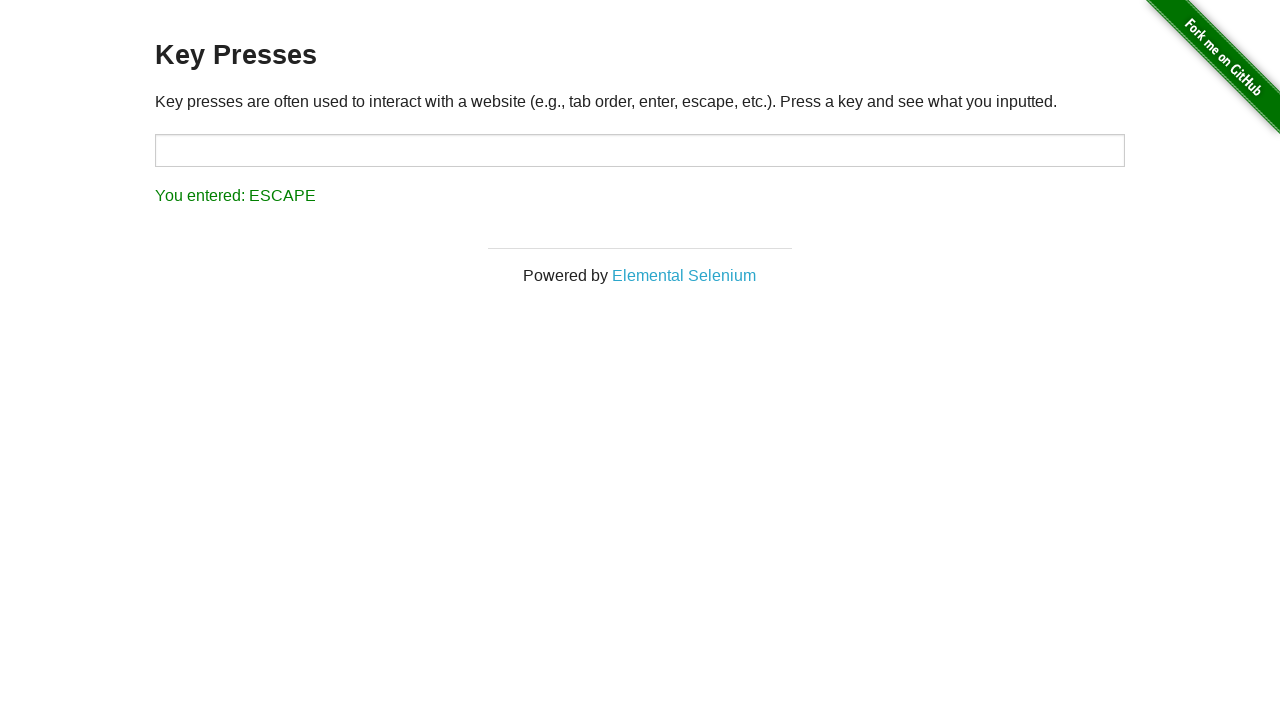

Pressed ENTER key on the page
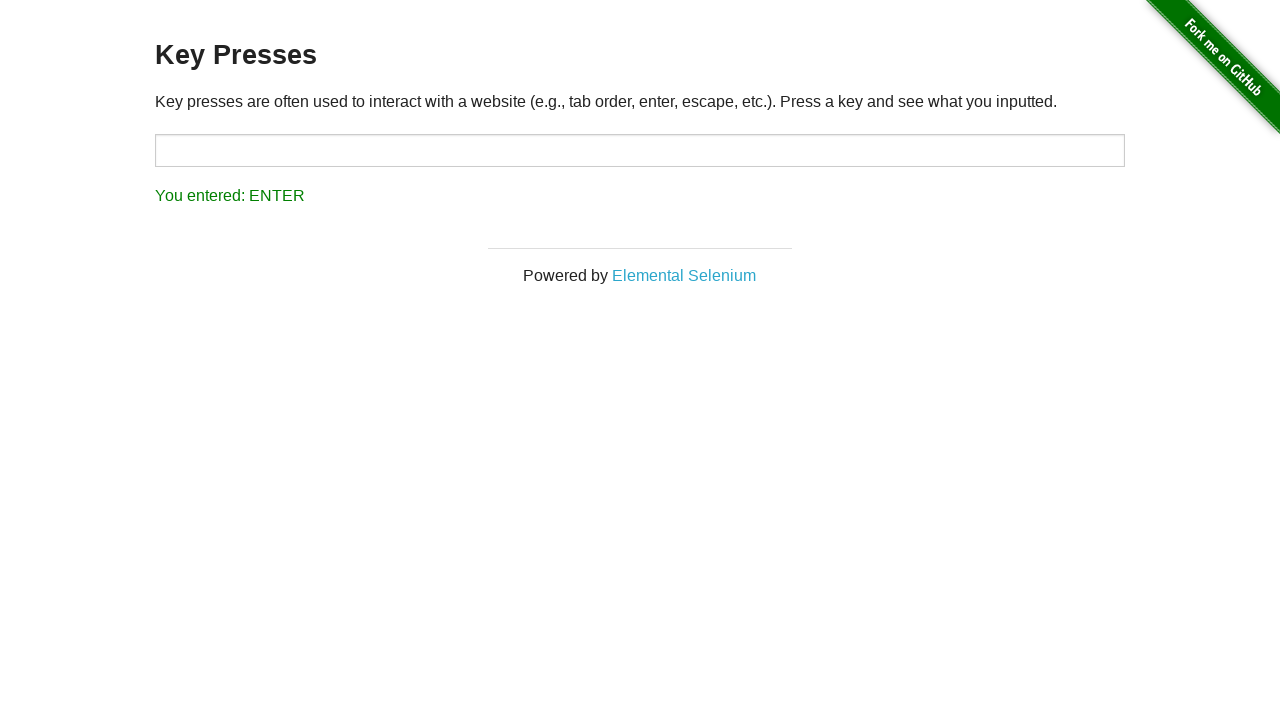

Result text element appeared after pressing ENTER
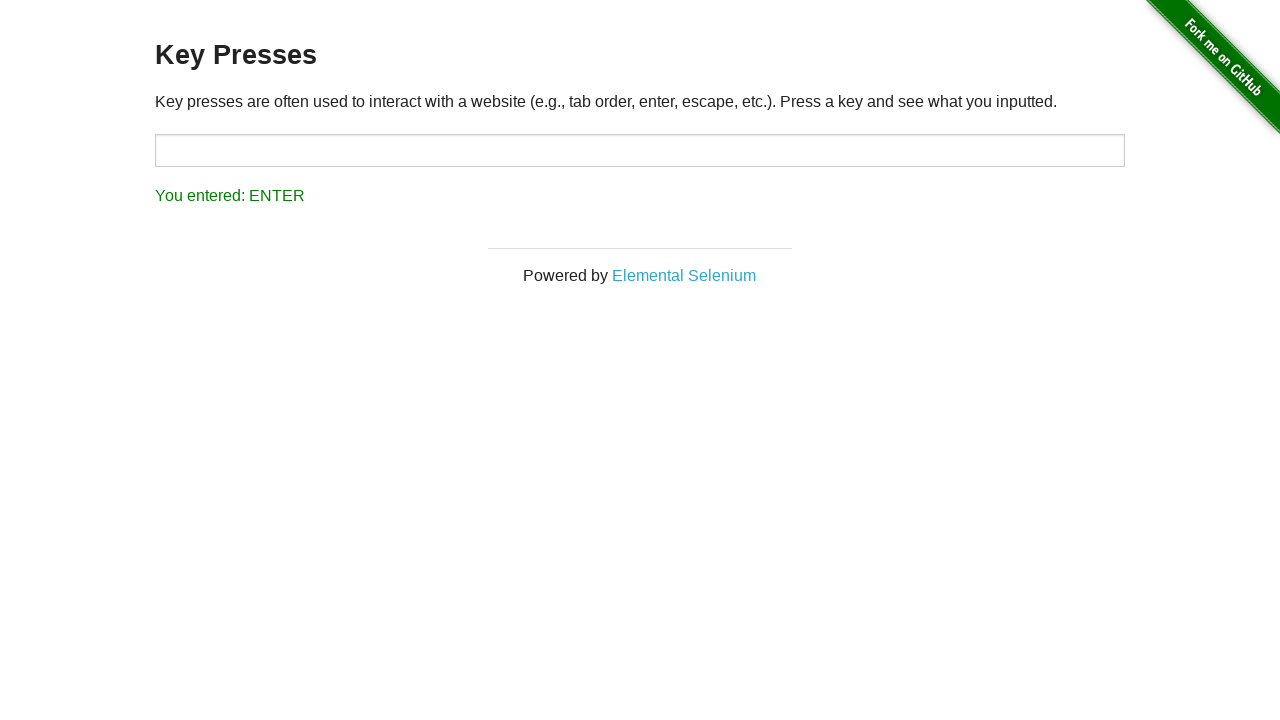

Retrieved result text: 'You entered: ENTER'
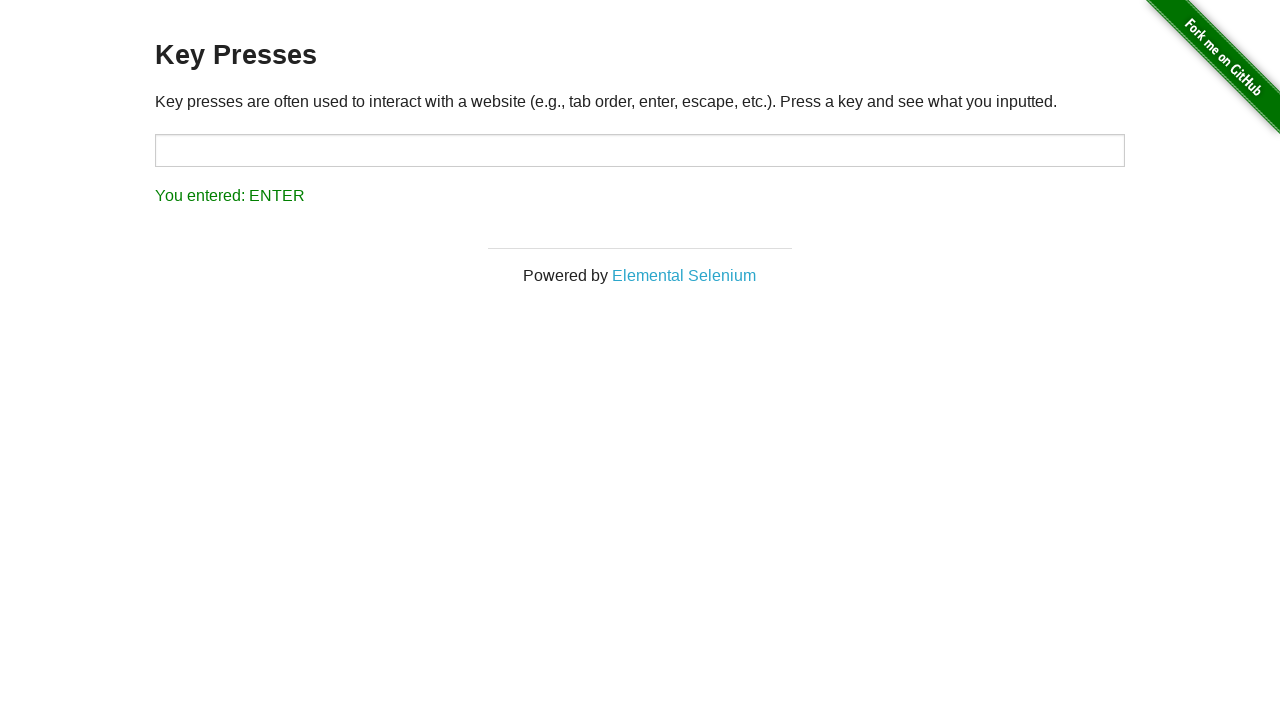

Verified result text displays 'You entered: ENTER' as expected
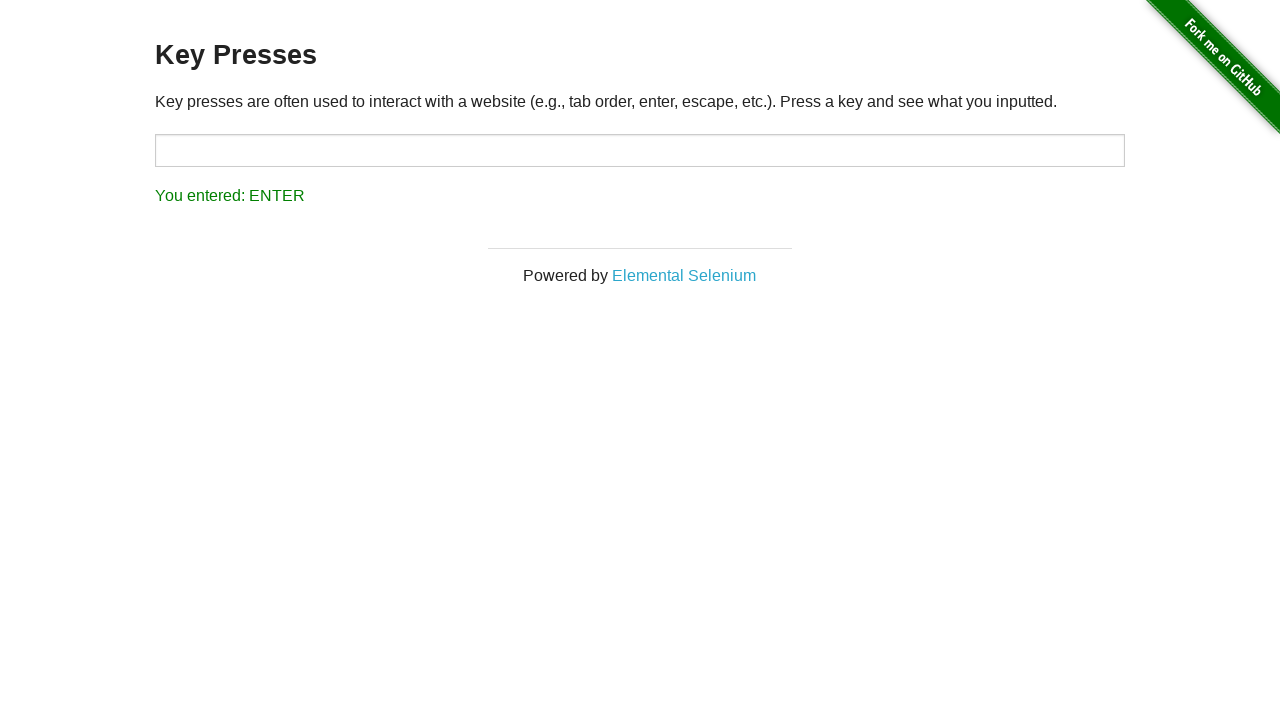

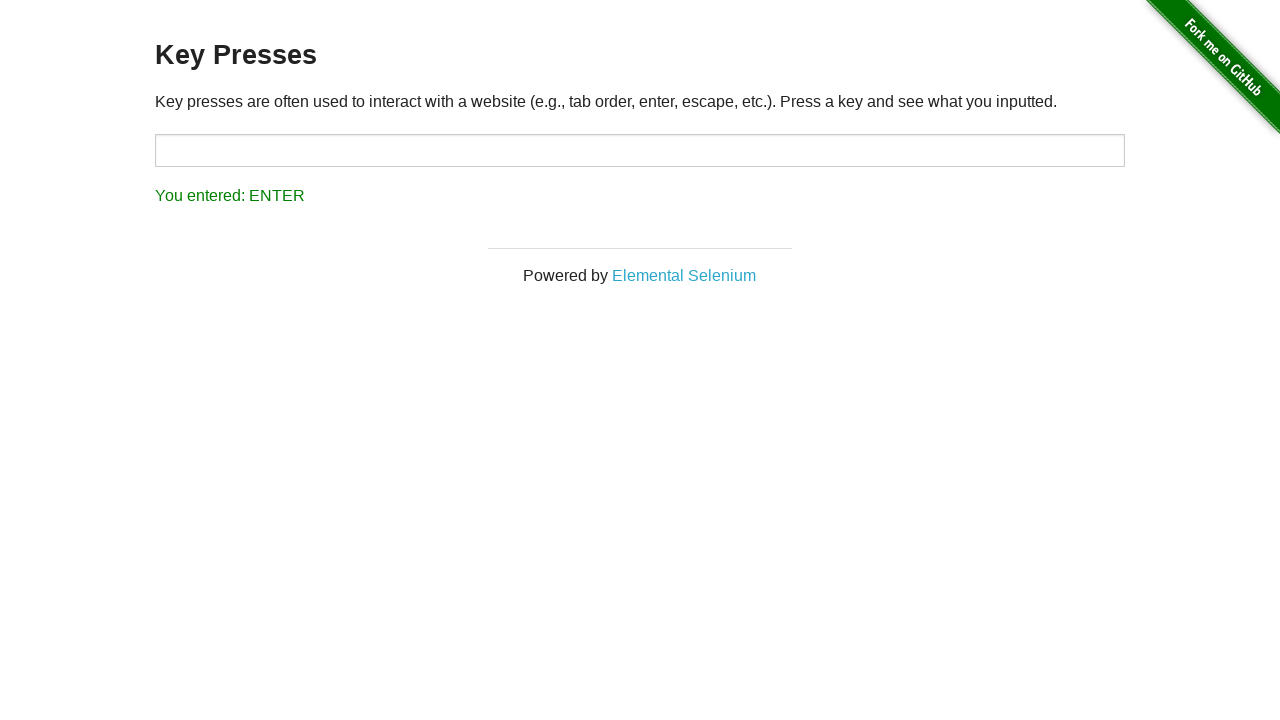